Tests progressive UI loading patterns across multiple pages including dynamic content loading, scroll-triggered elements, multi-window handling, AJAX content, and real-time input validation on the-internet.herokuapp.com test site.

Starting URL: https://the-internet.herokuapp.com/dynamic_loading/2

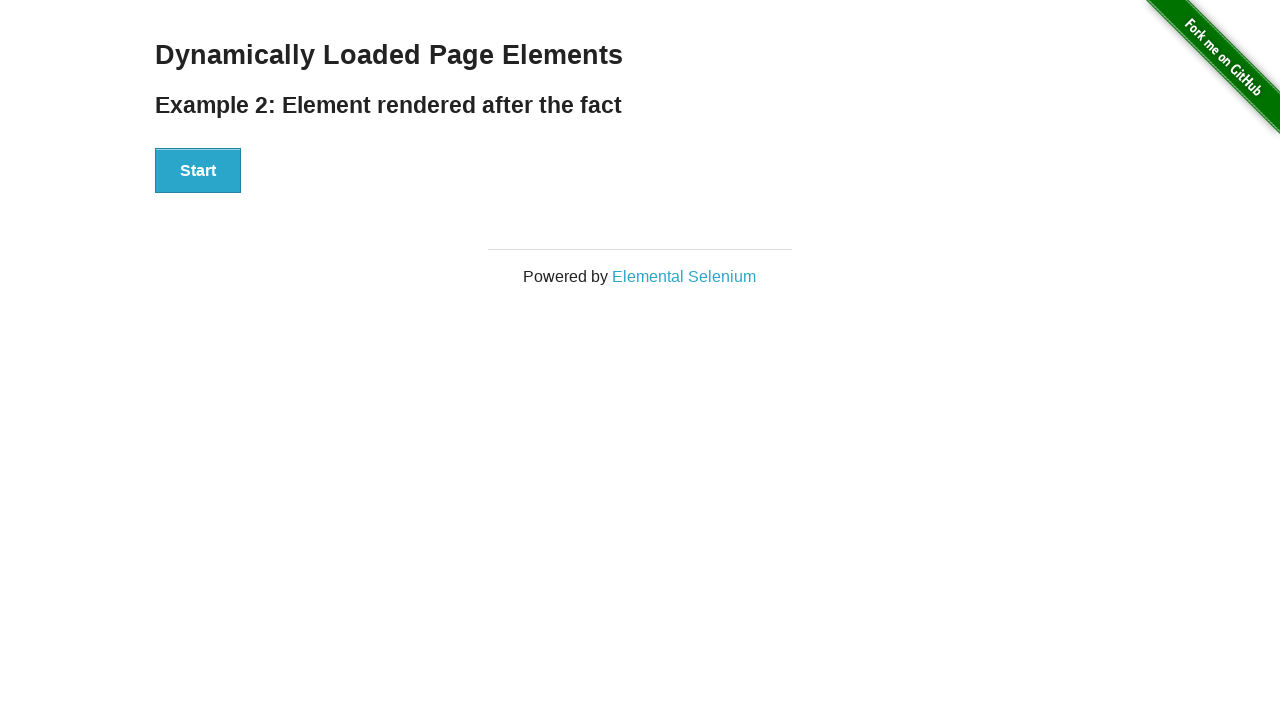

Start button is visible on dynamic loading page
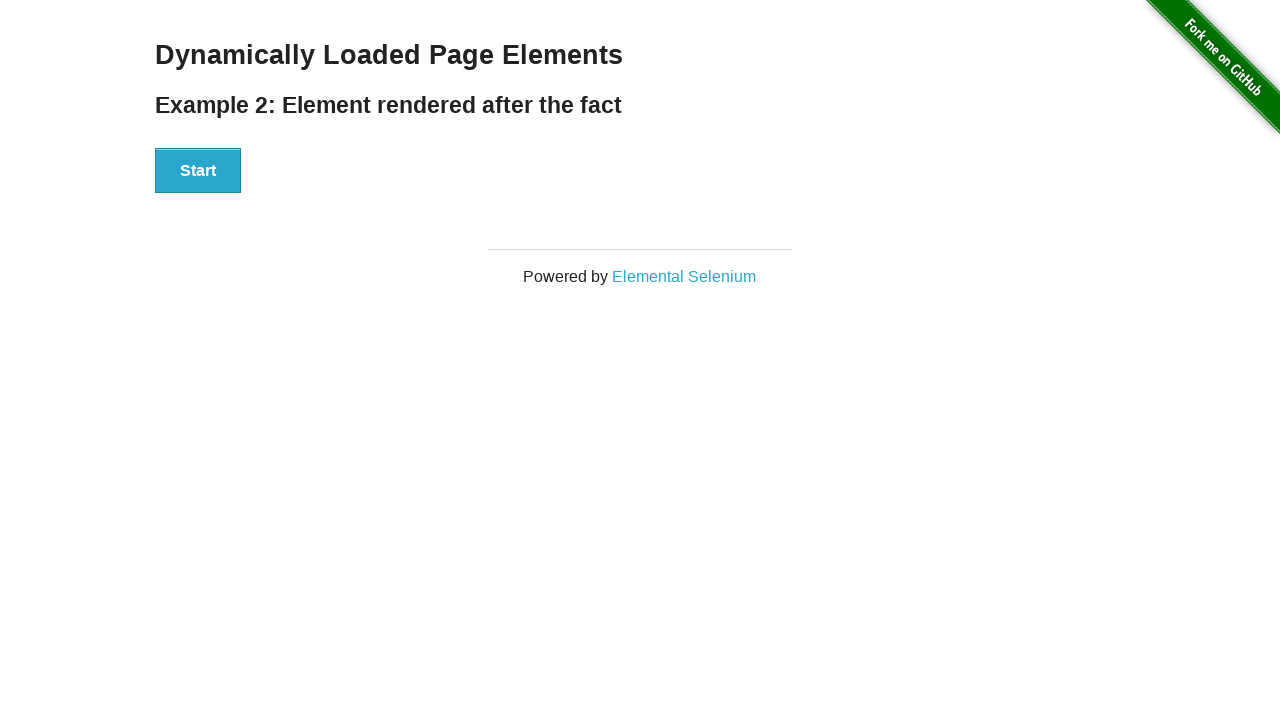

Clicked start button to initiate progressive loading at (198, 171) on #start button
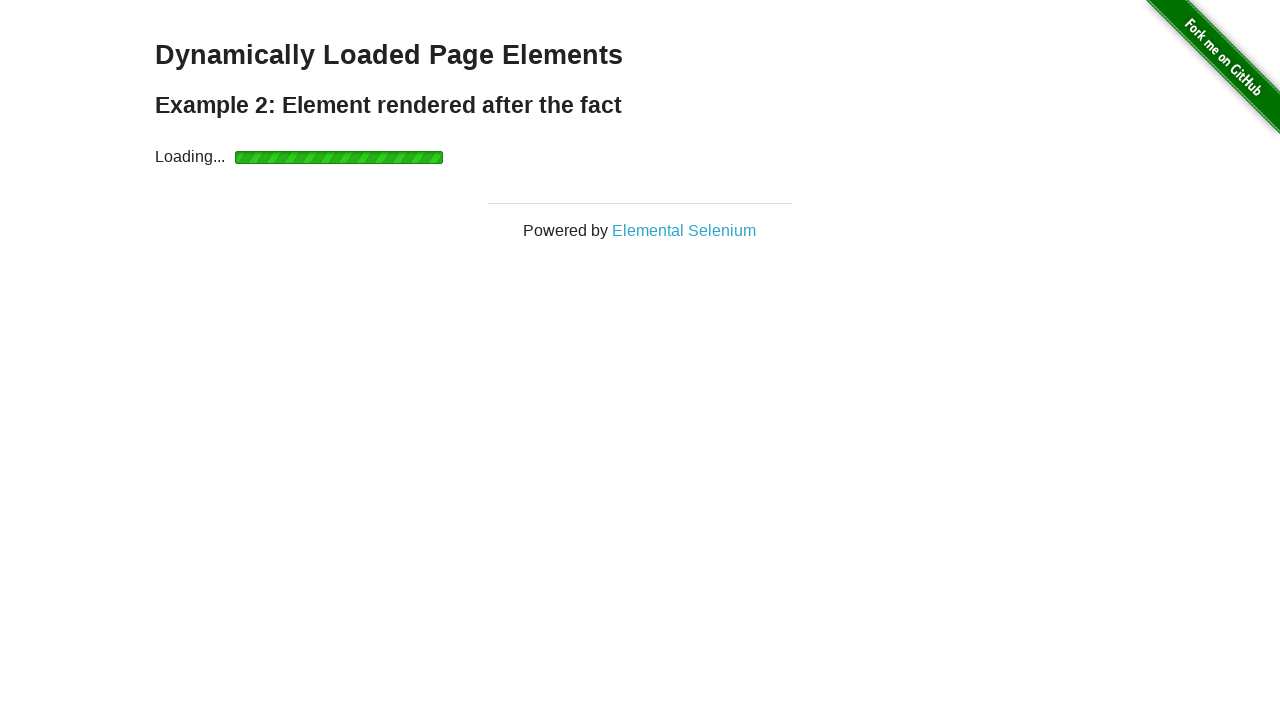

Loading indicator appeared
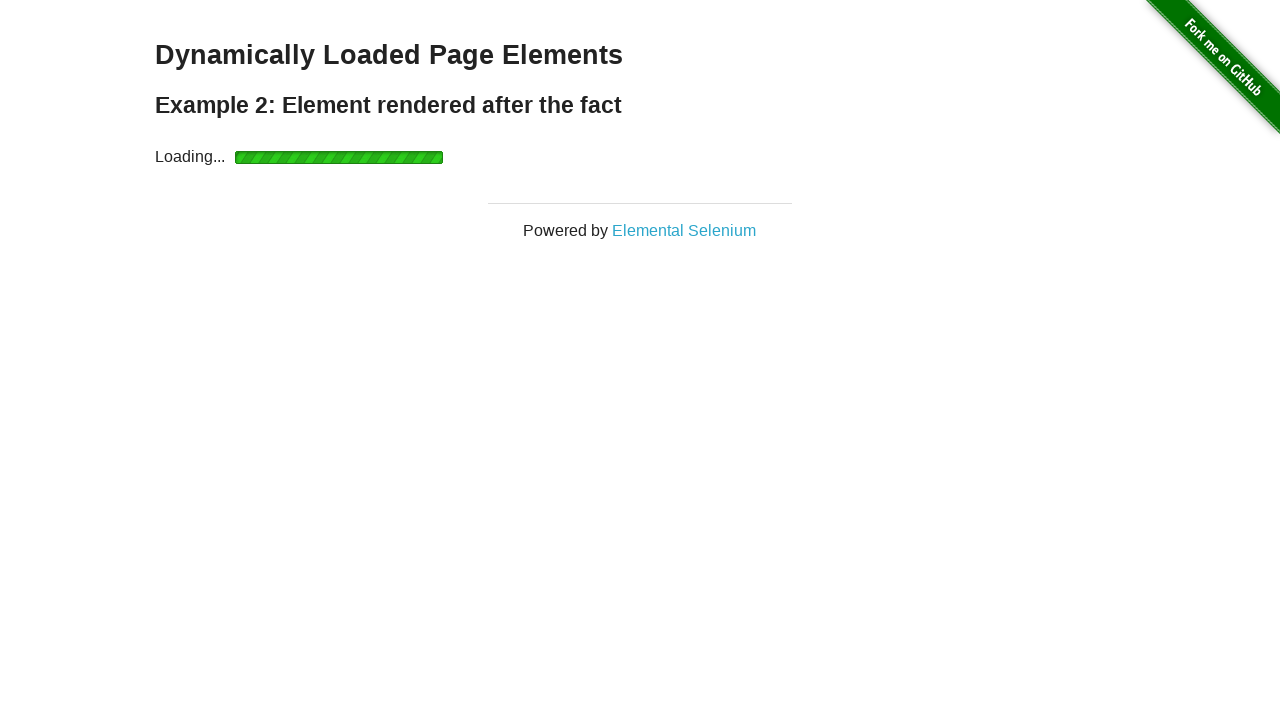

Loading indicator disappeared after progressive loading completed
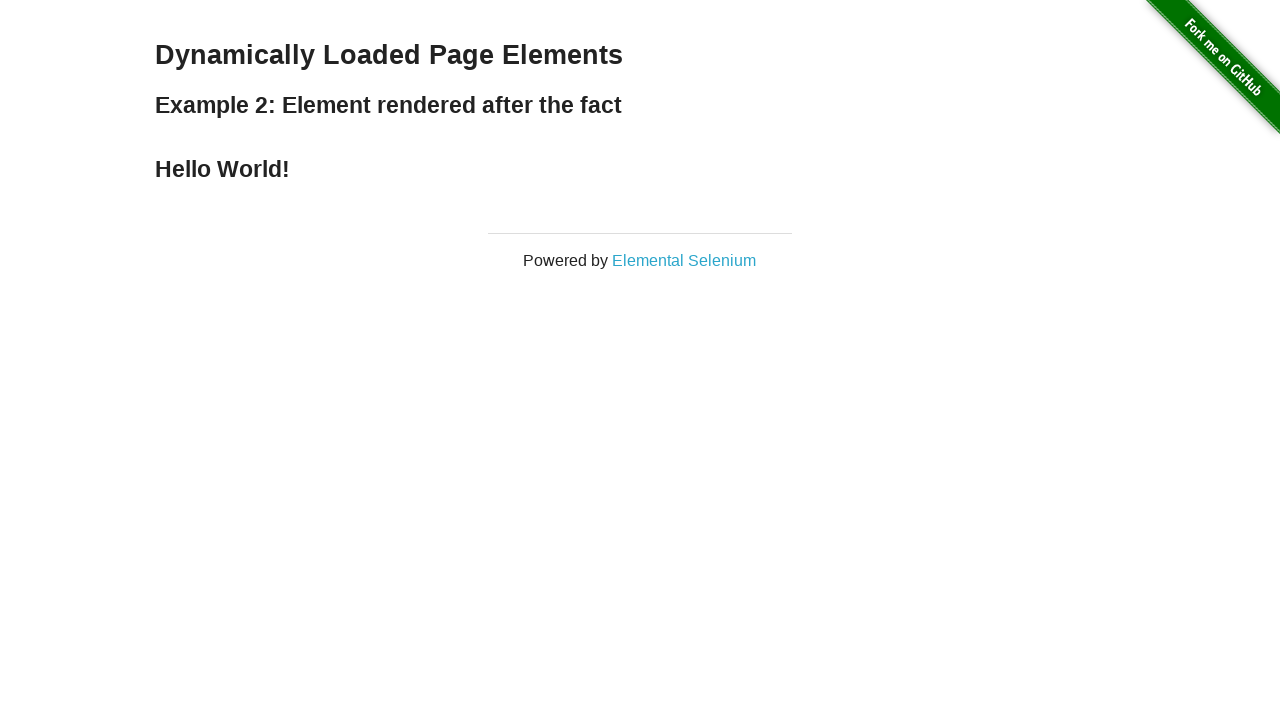

Finish message appeared confirming progressive loading completed
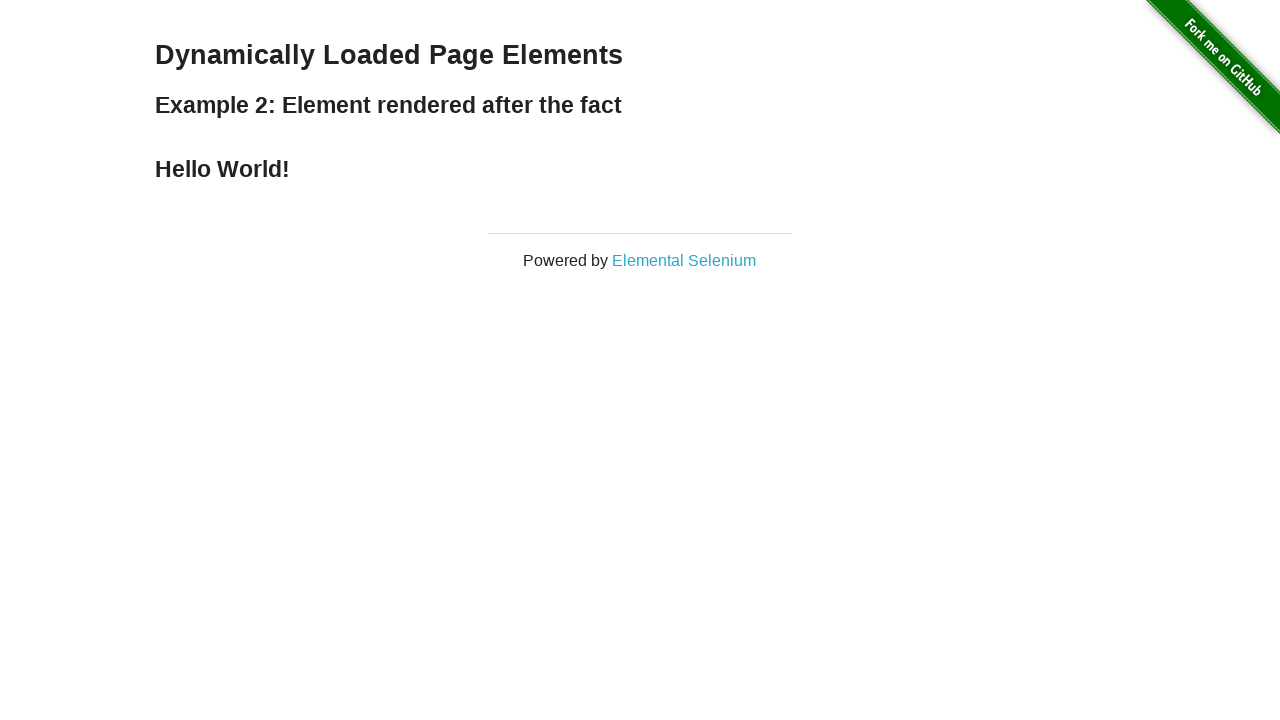

Navigated to large table page
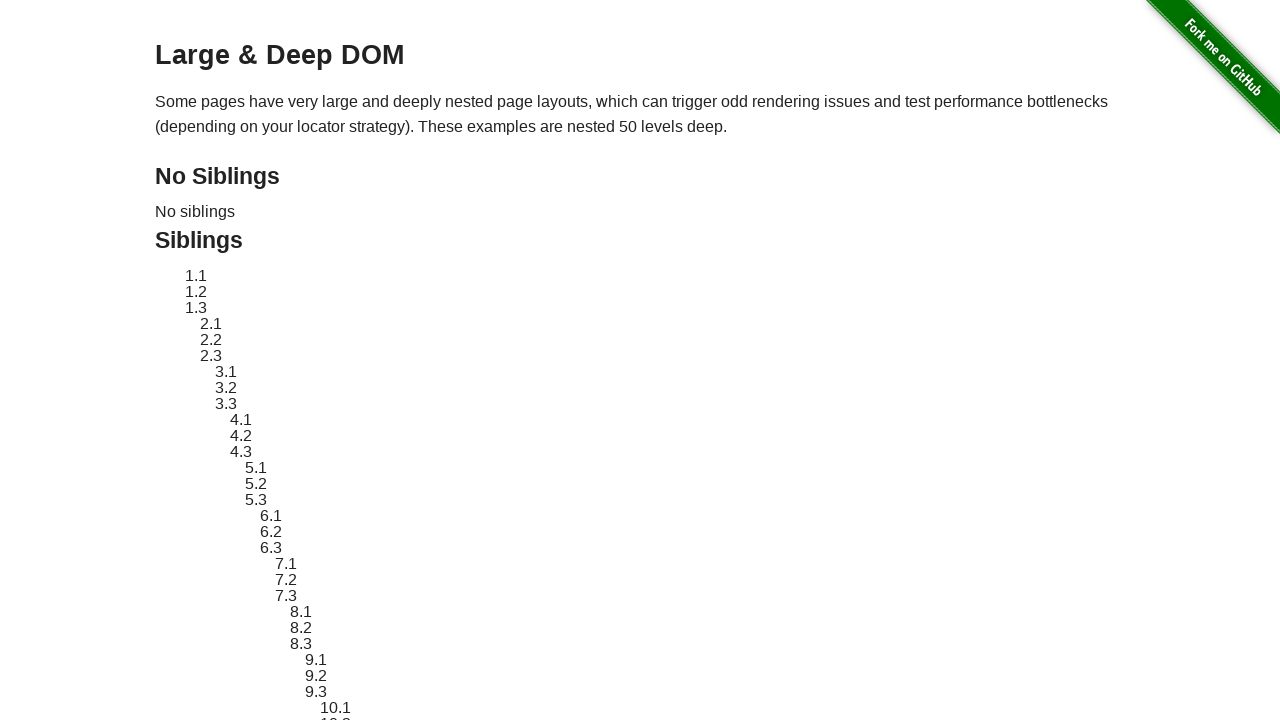

Large table loaded and is visible
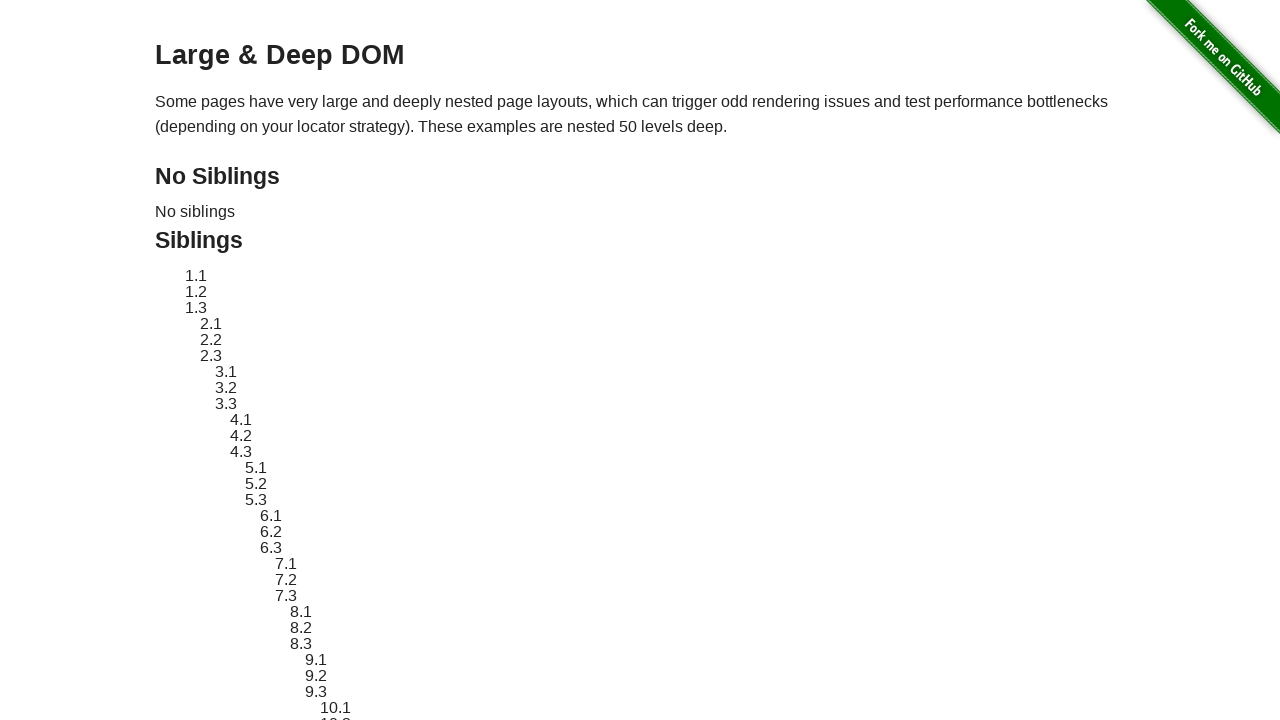

Scrolled to bottom of page
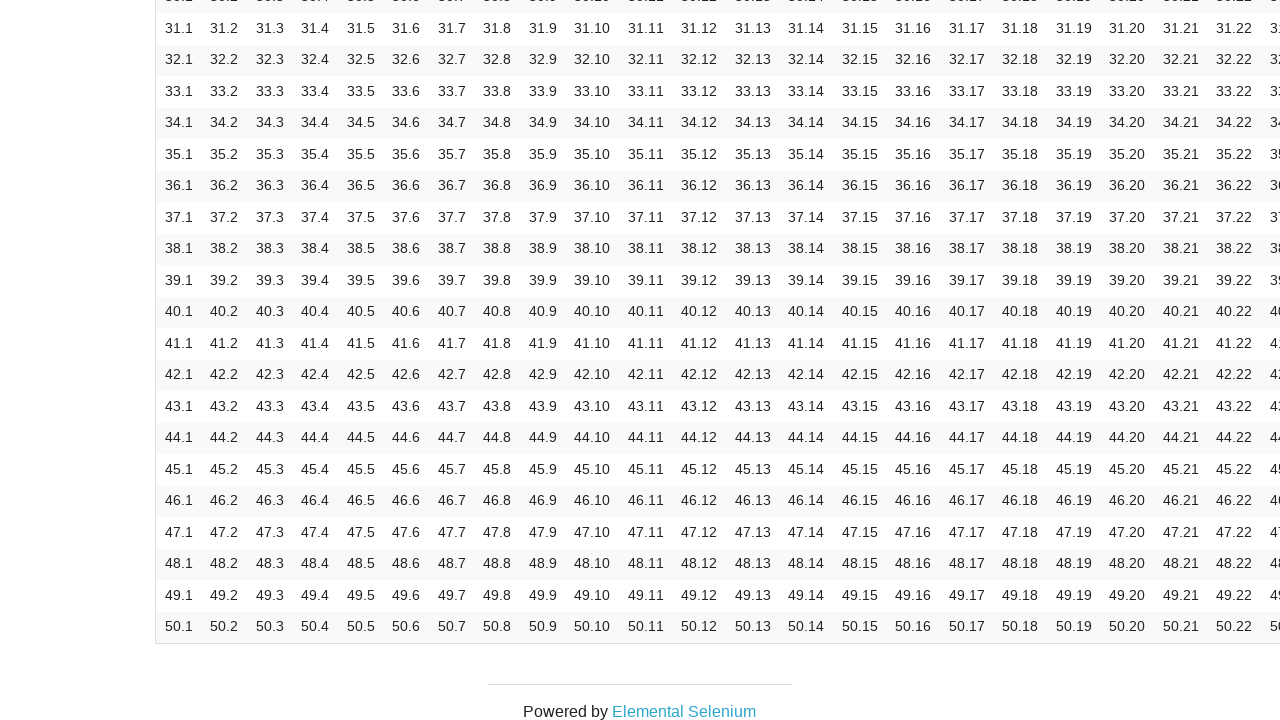

Waited 2 seconds for scroll-triggered content to load
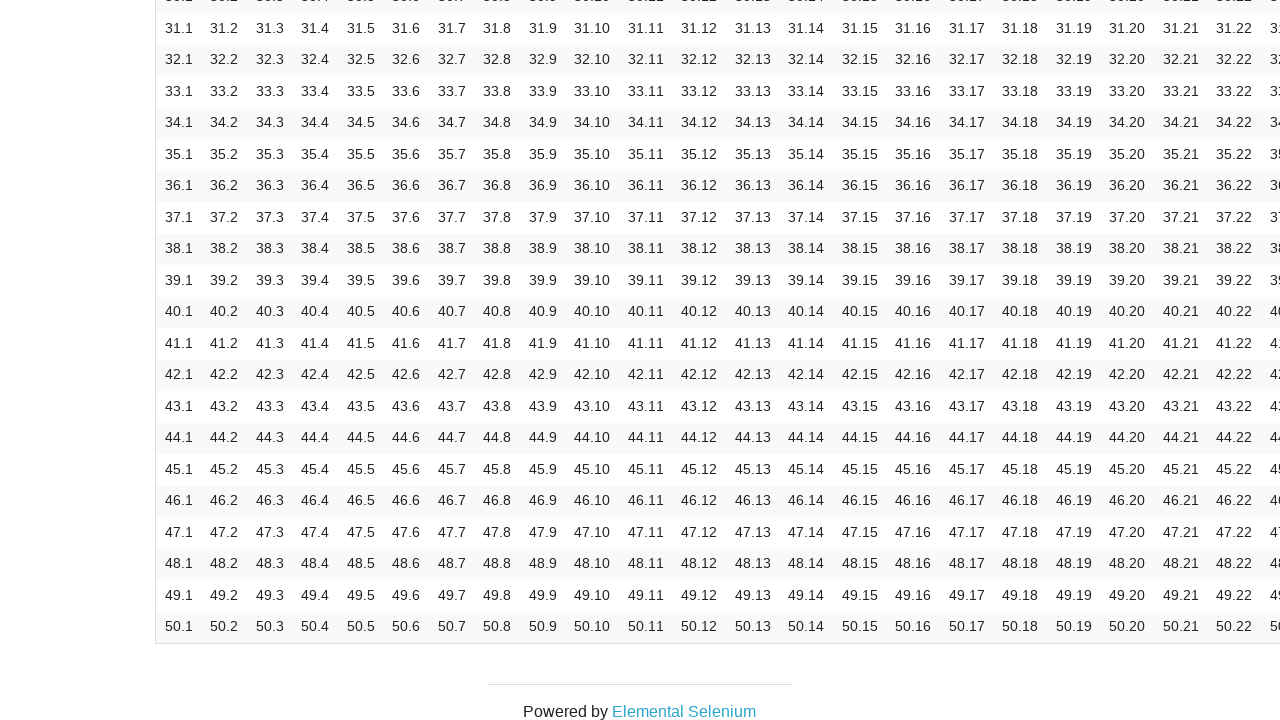

Last table cell is visible after scrolling
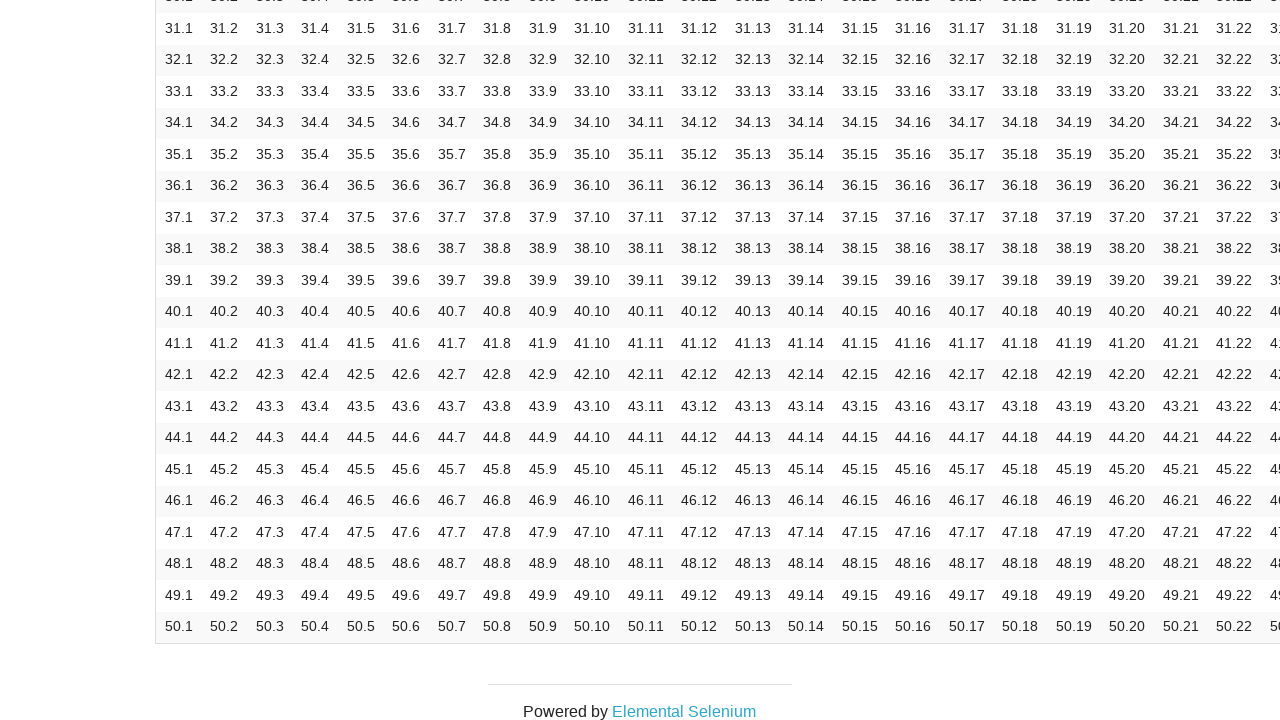

Navigated to windows/tabs page
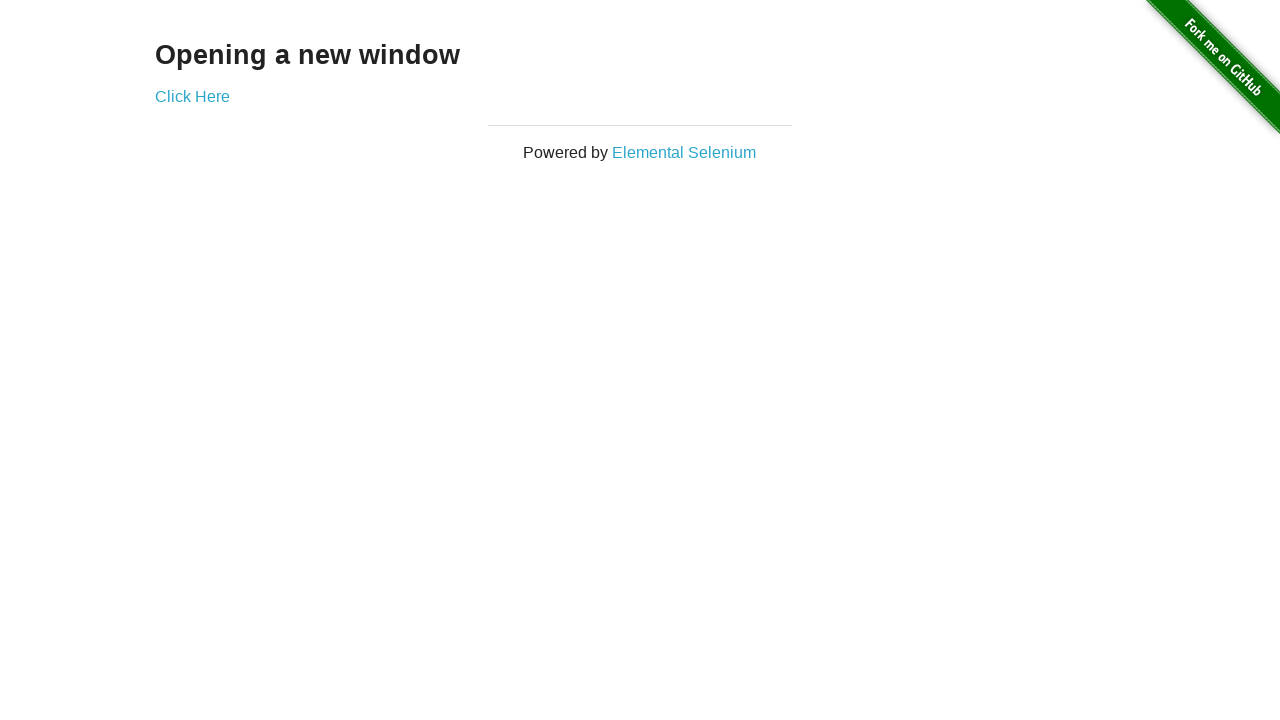

Window link is visible
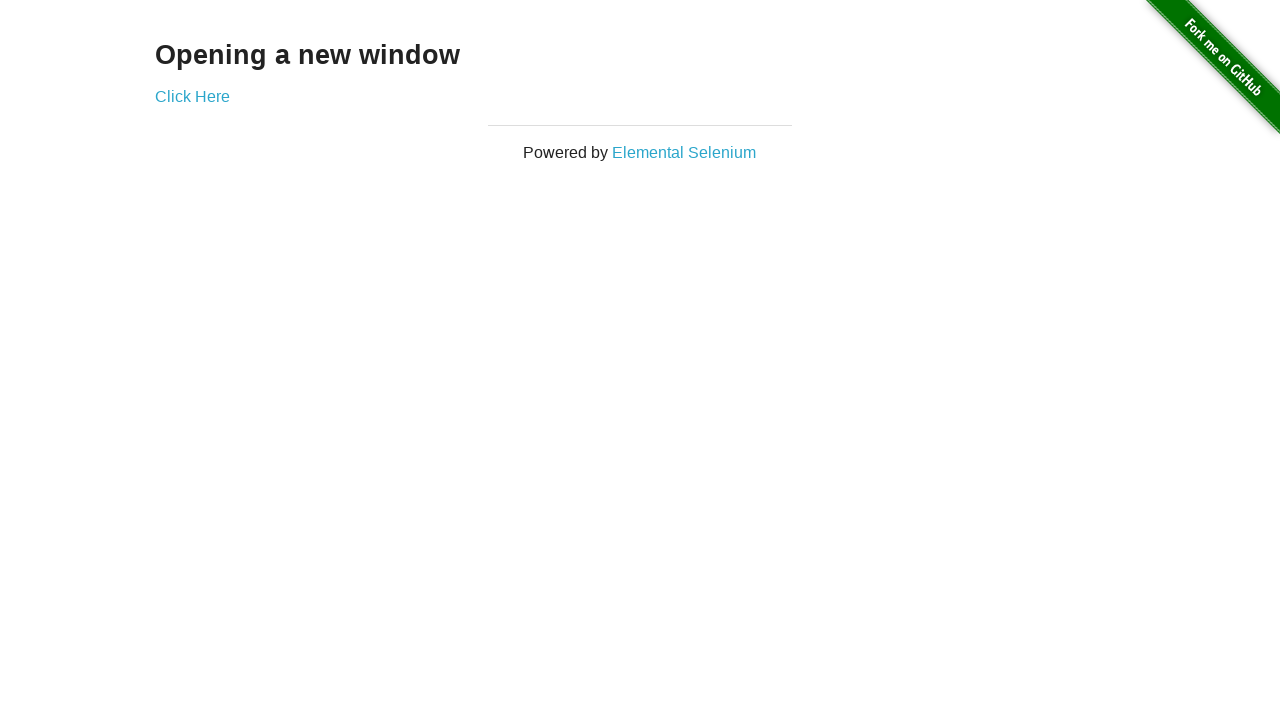

Clicked link to open new window at (192, 96) on .example a
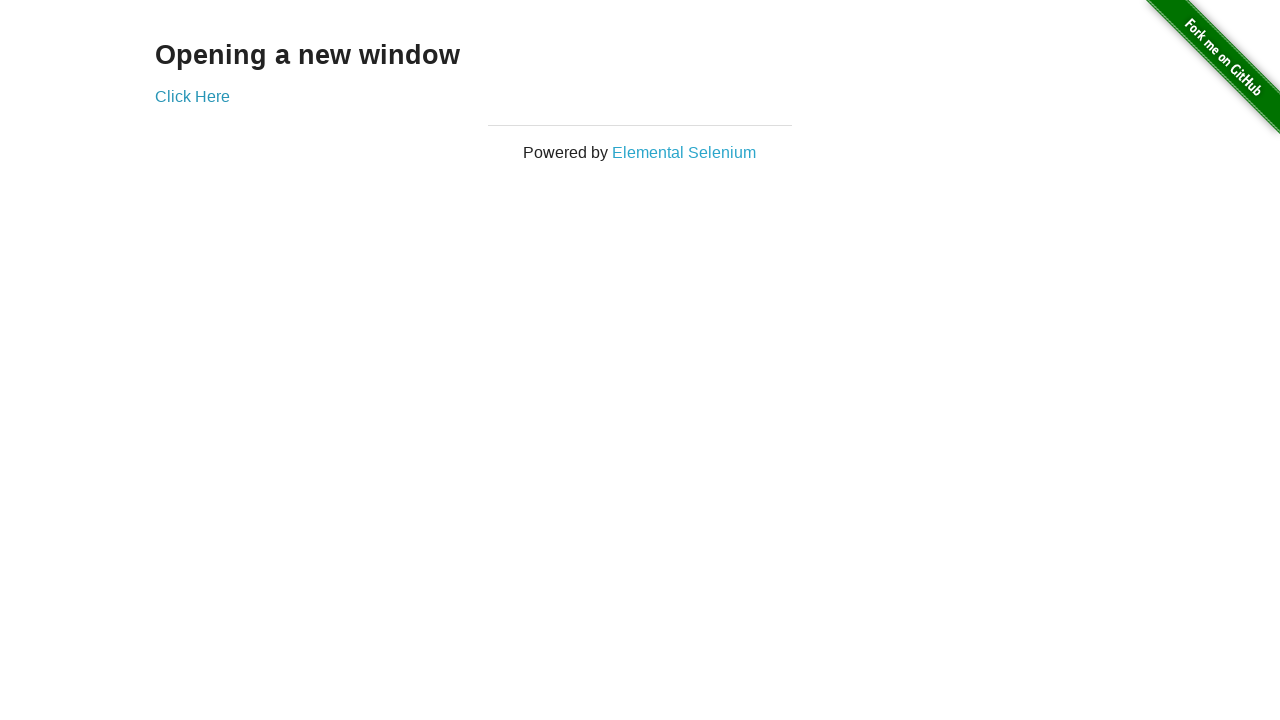

New window opened and loaded
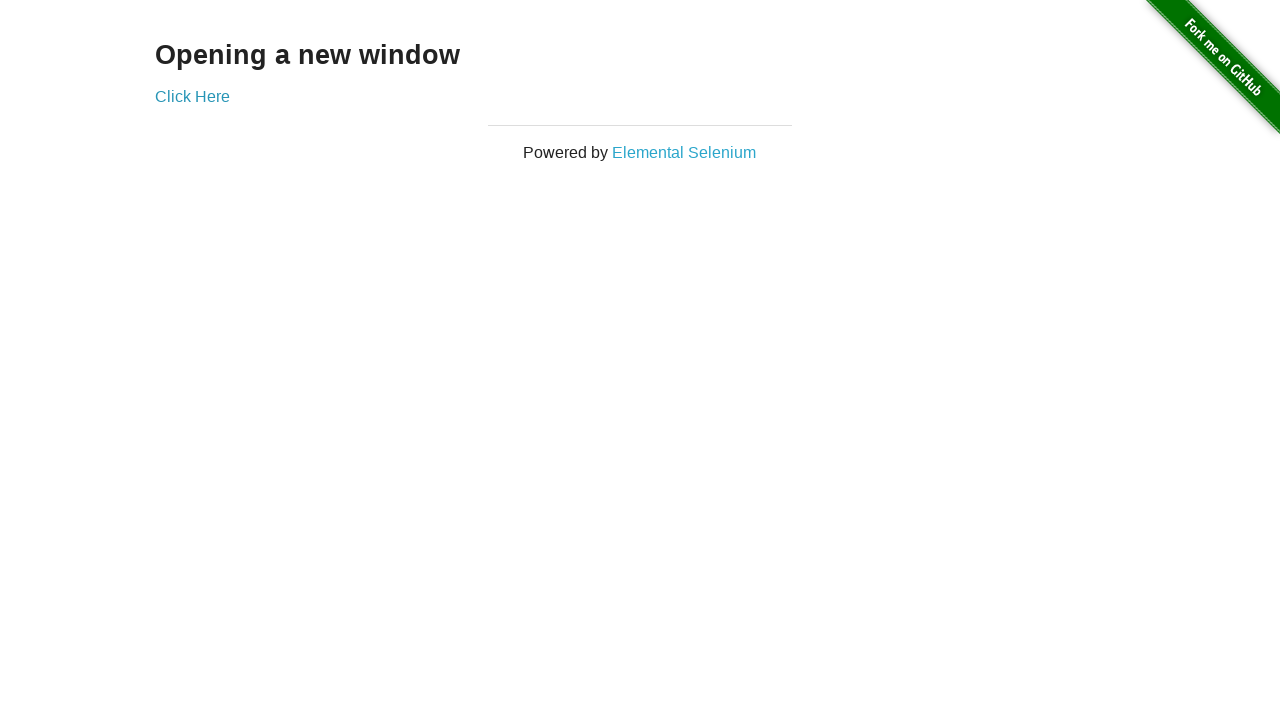

Heading found in new window confirming correct content
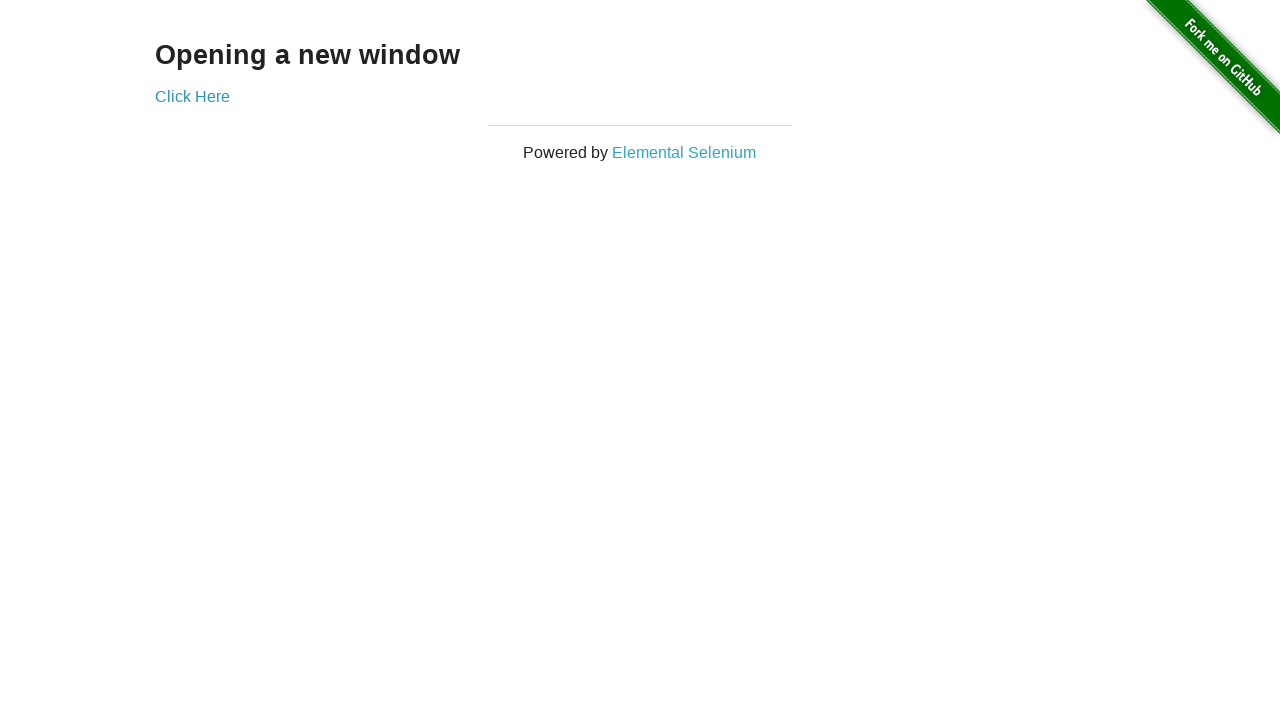

Closed new window
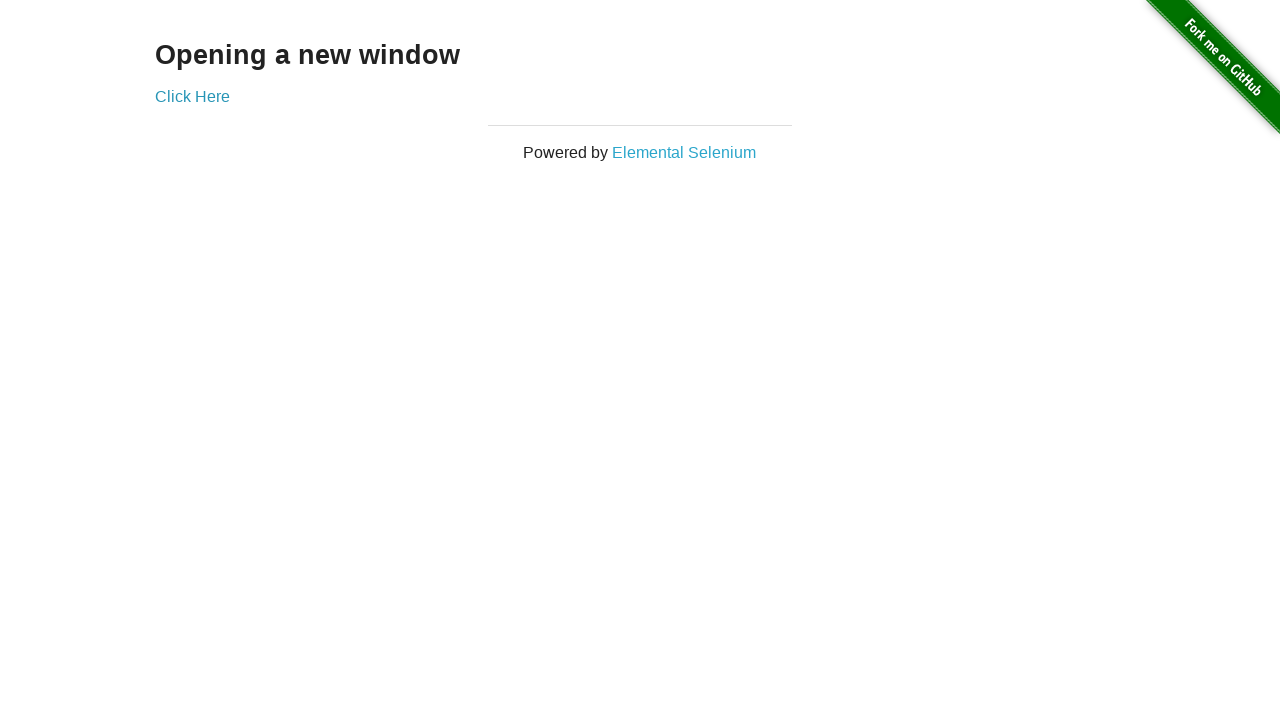

Navigated to dynamic content page
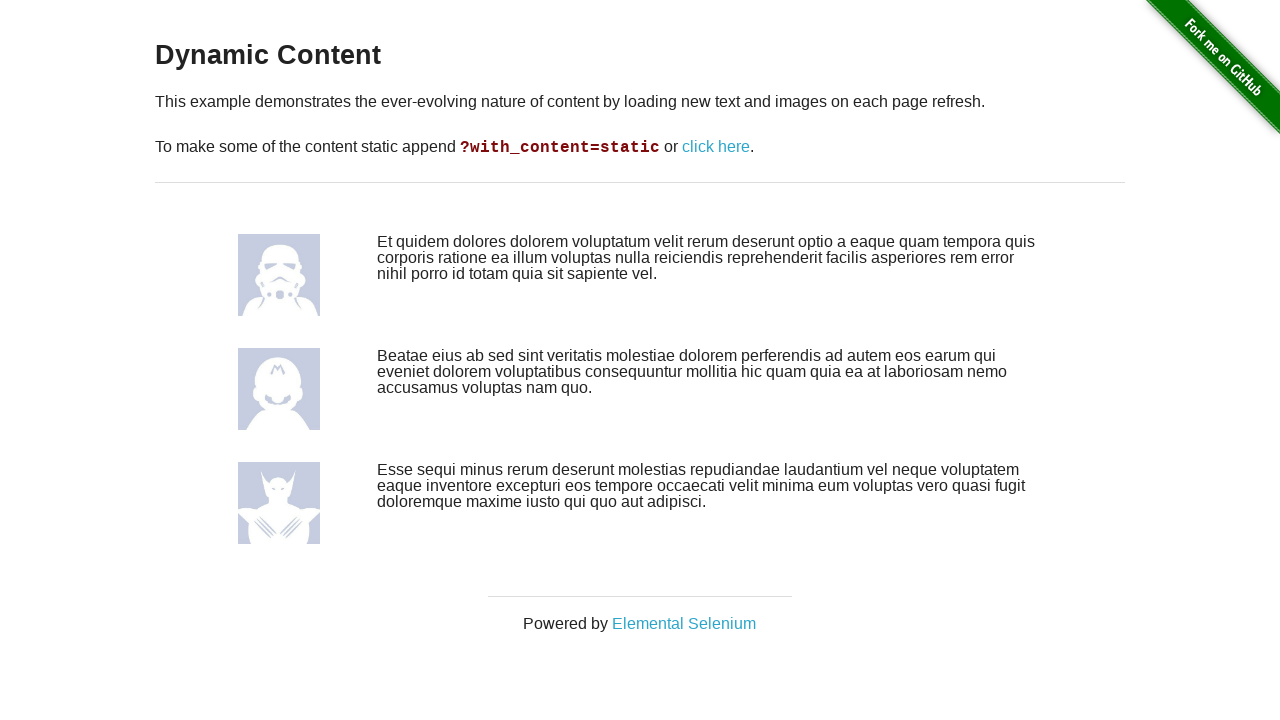

Dynamic content rows loaded
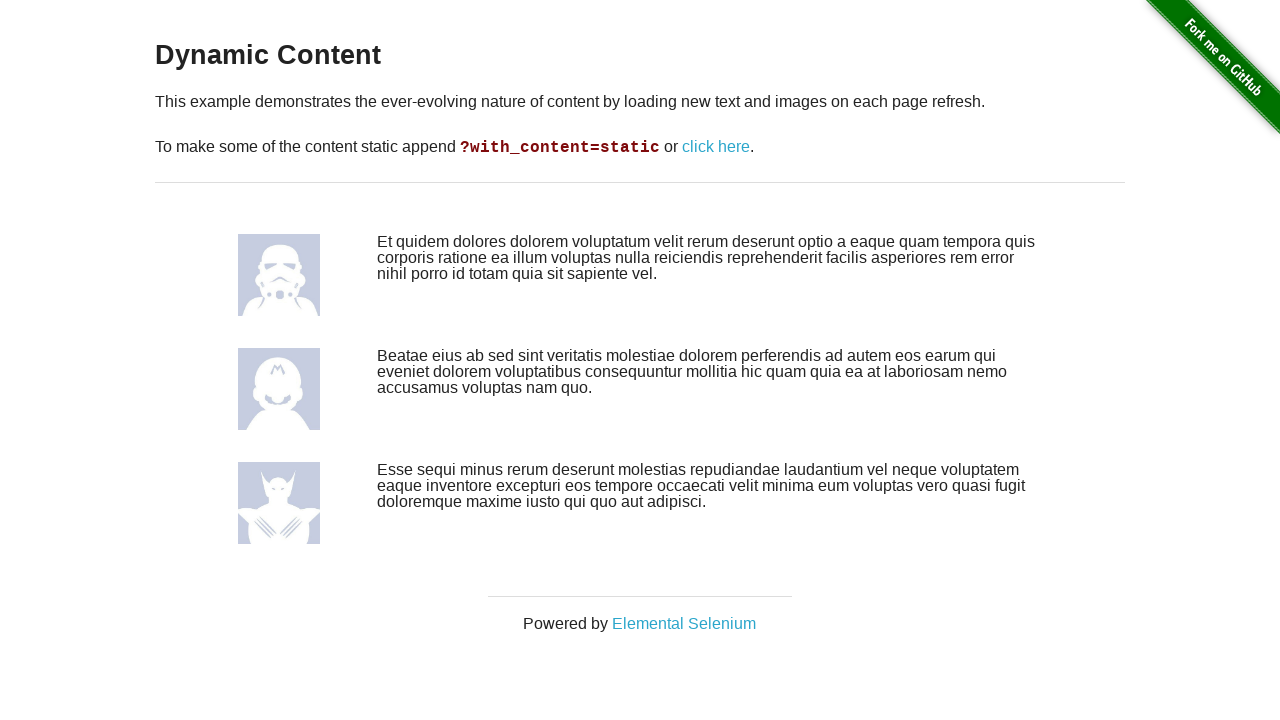

AJAX-loaded images appeared in content rows
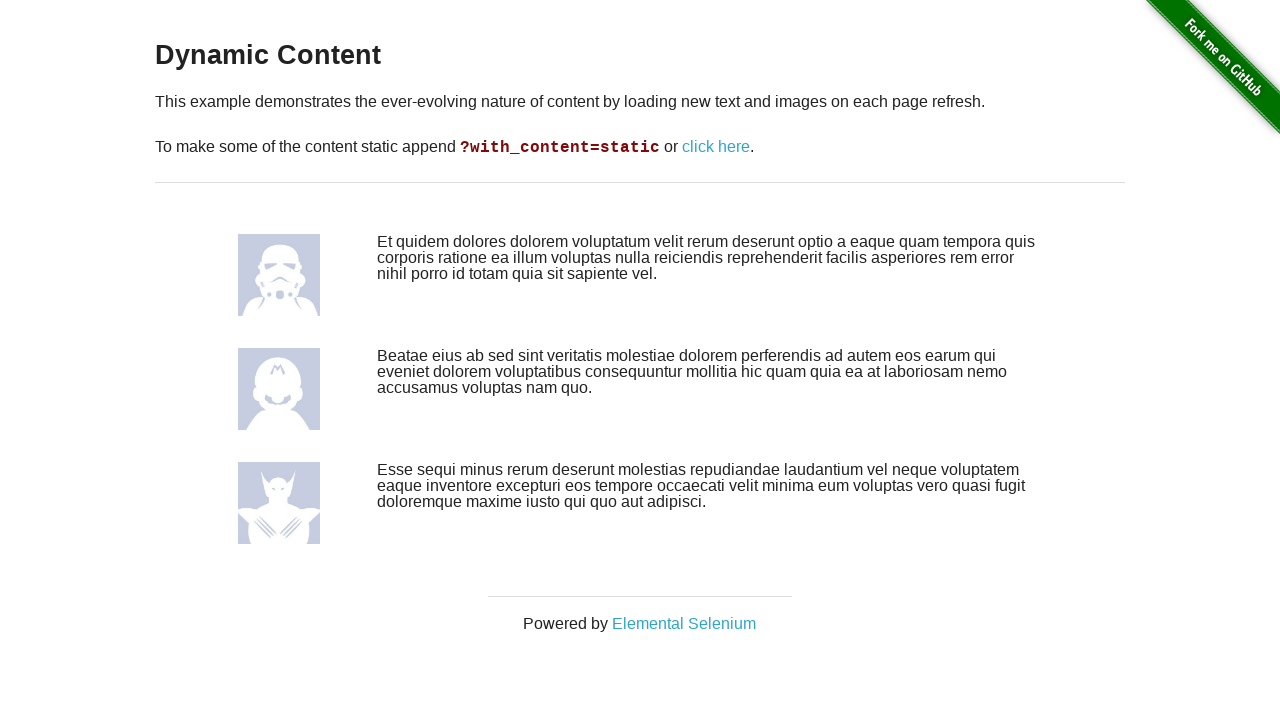

Navigated to inputs page
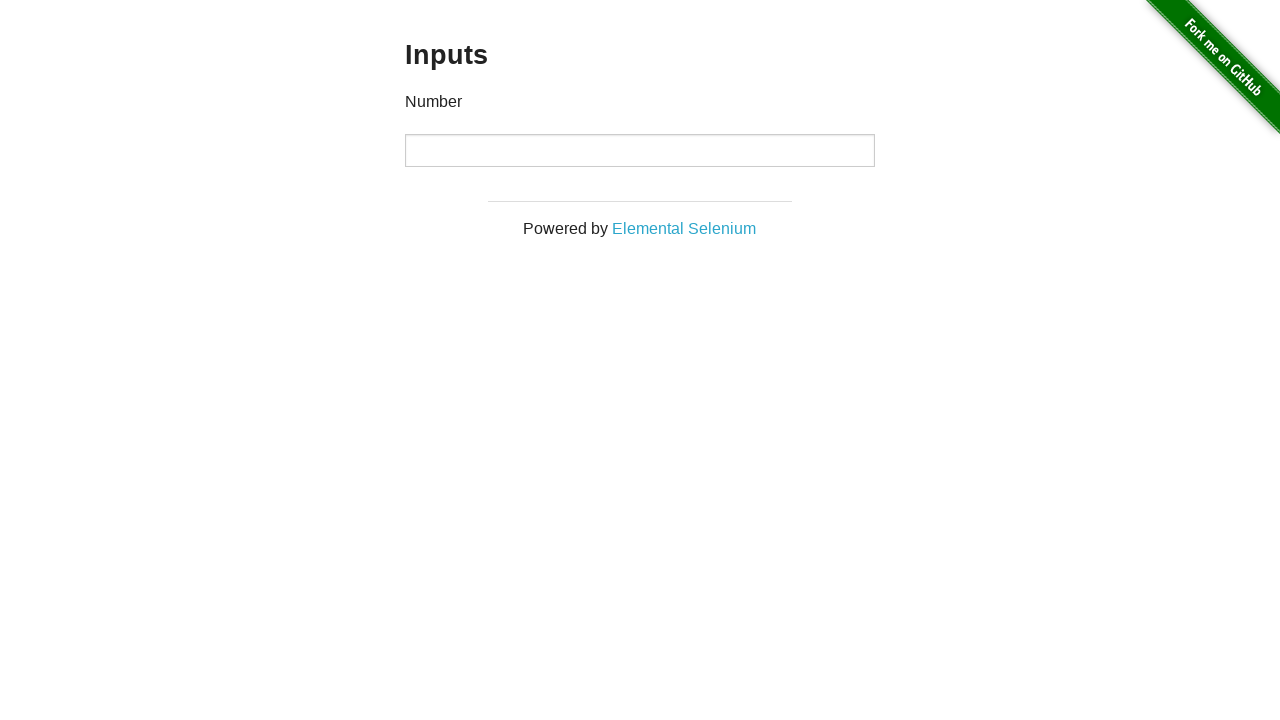

Number input field is visible
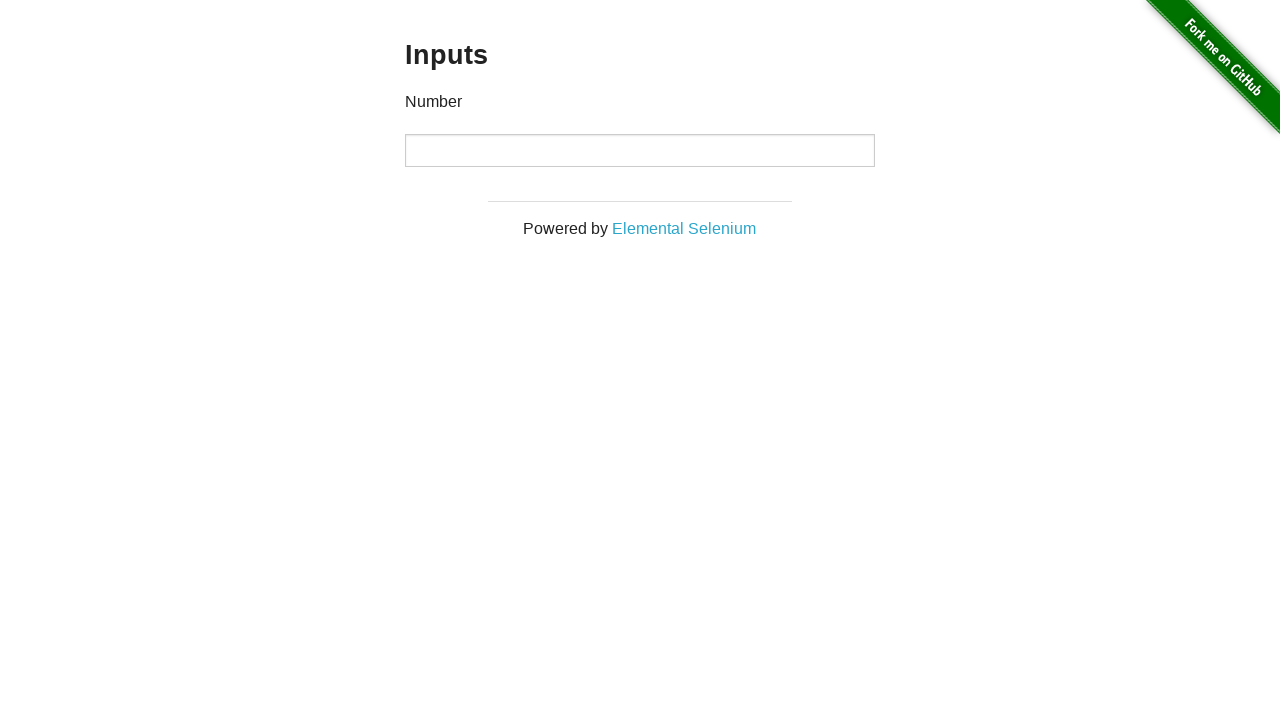

Filled number input with value '123' on input[type='number']
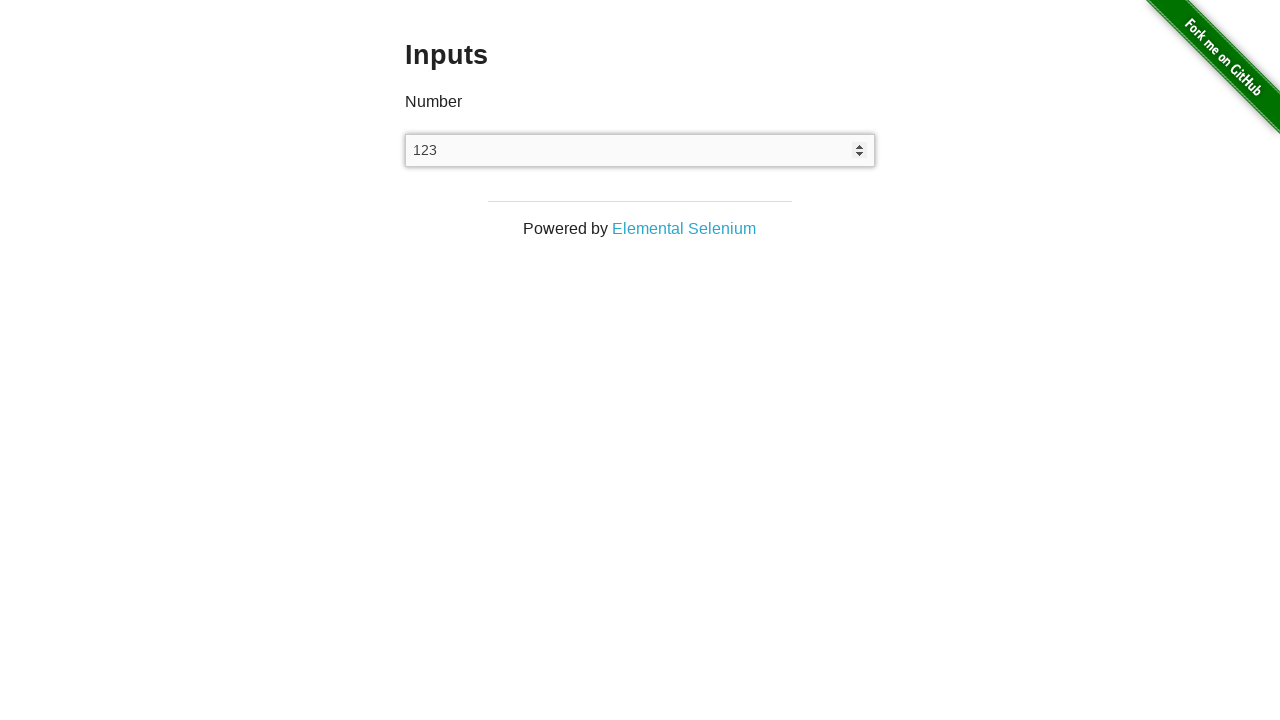

Input value validated and confirmed to be '123'
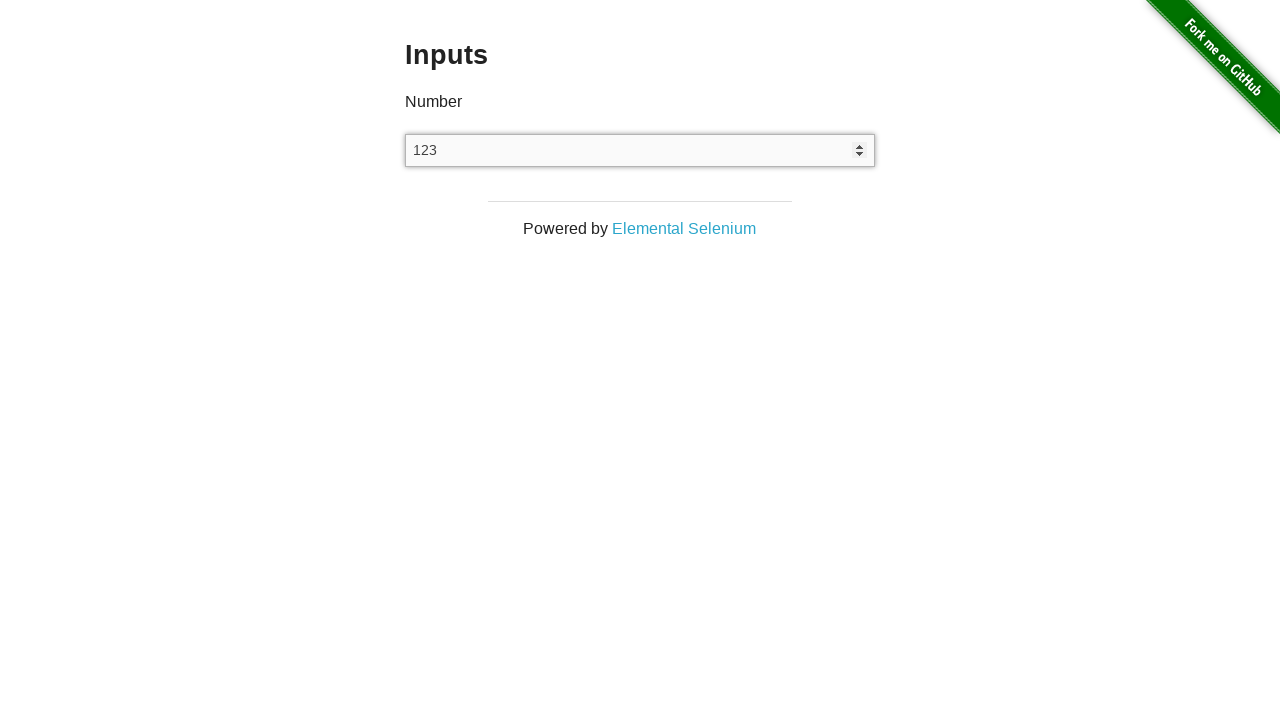

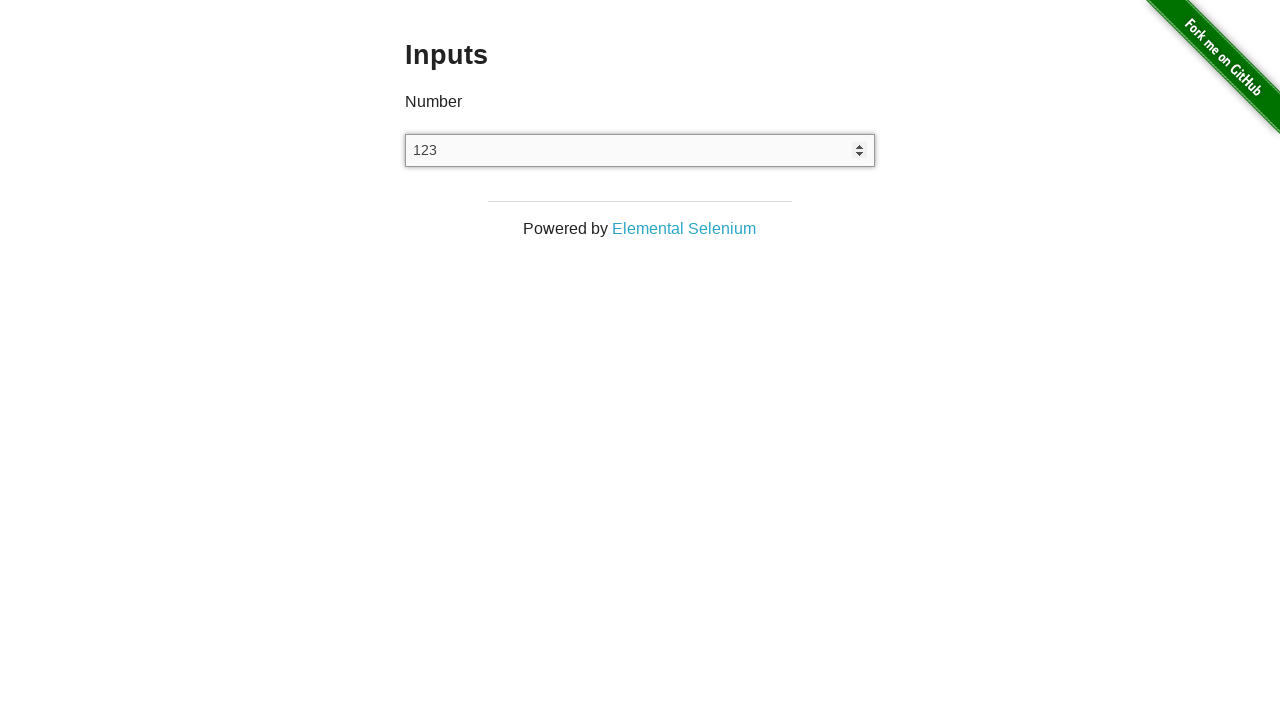